Tests the search functionality on the Labirint.ru bookstore website by entering a search term and submitting the search form

Starting URL: https://www.labirint.ru

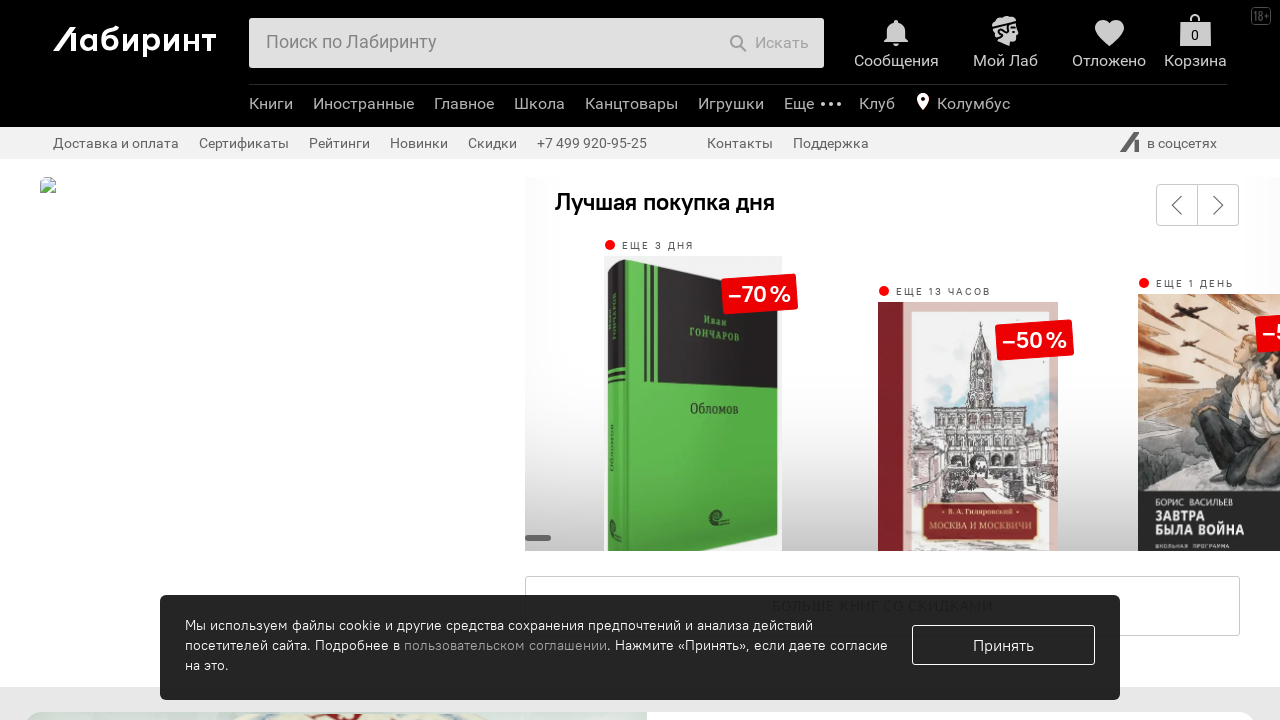

Filled search field with 'Python' on input#search-field
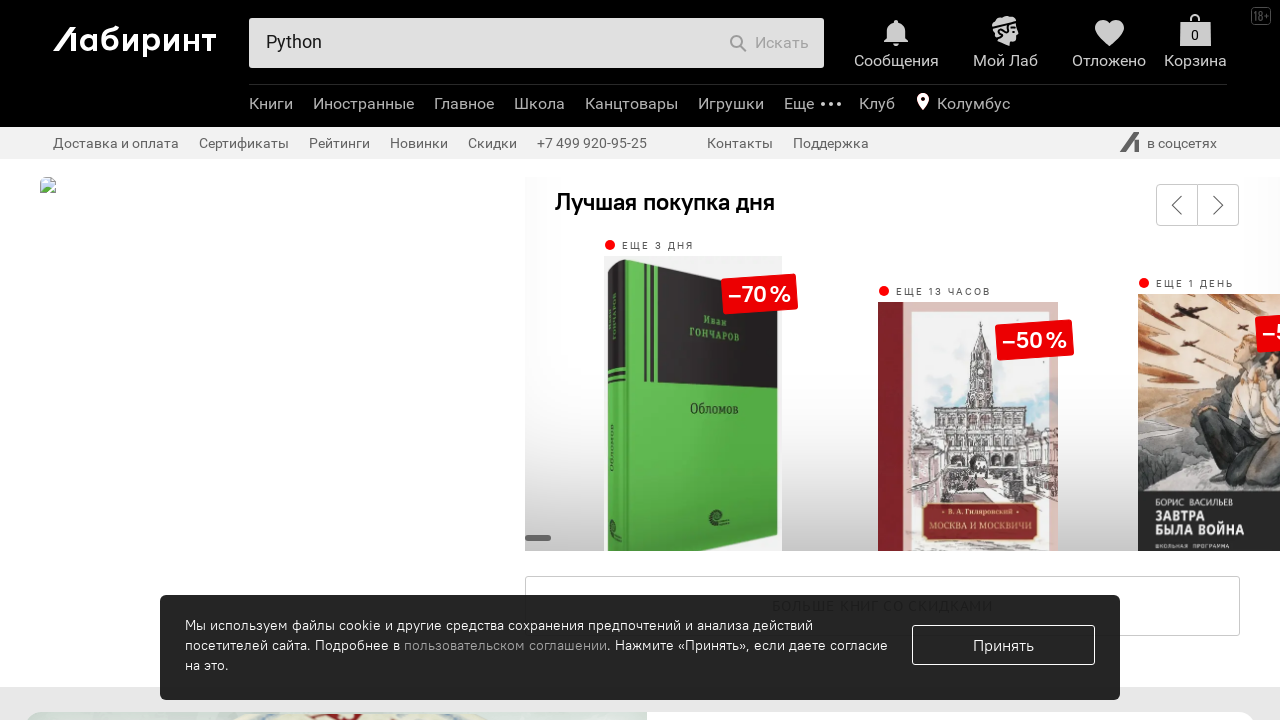

Pressed Enter to submit search on input#search-field
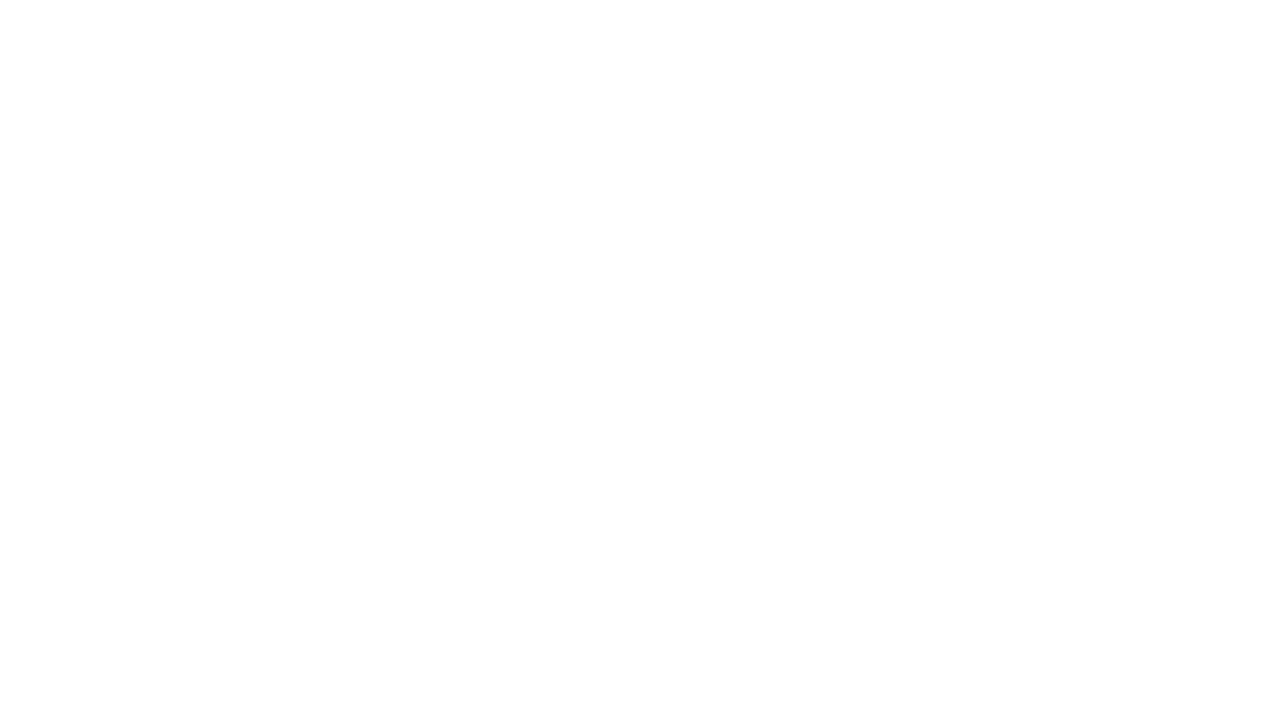

Search results loaded (network idle)
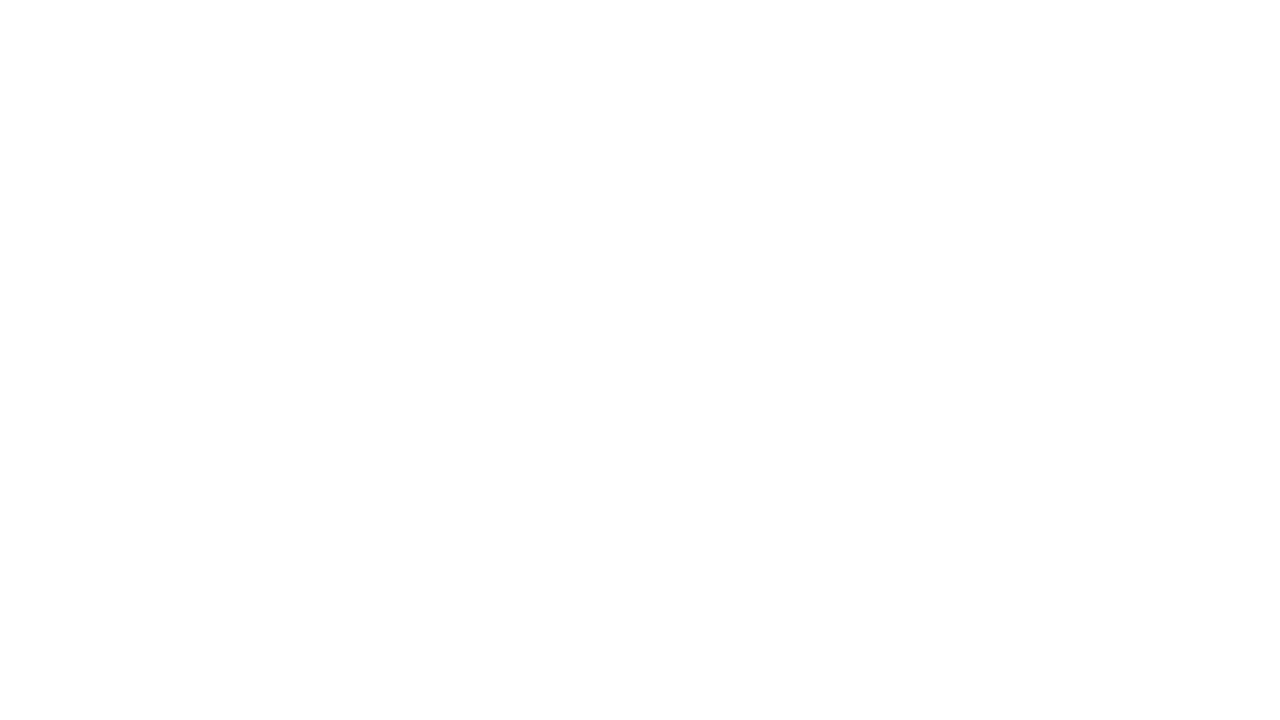

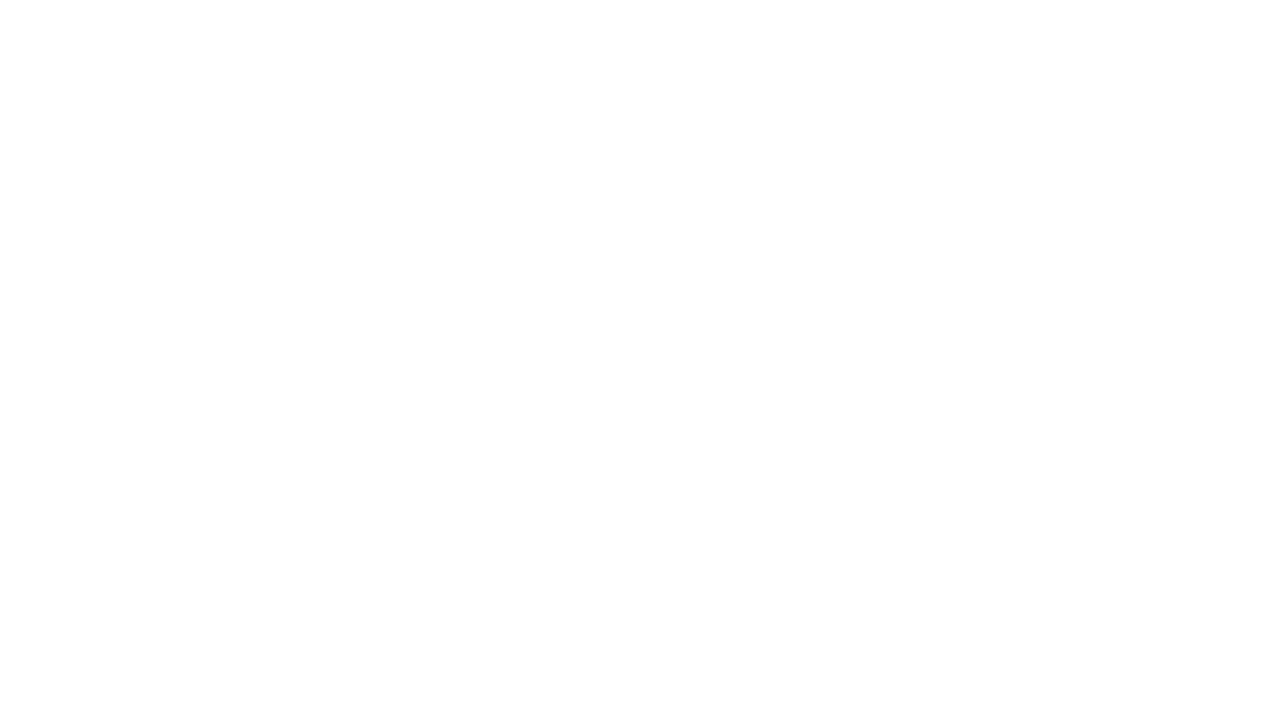